Tests that clicking the Due column header in table 2 (using semantic class selectors) sorts the values in ascending order

Starting URL: http://the-internet.herokuapp.com/tables

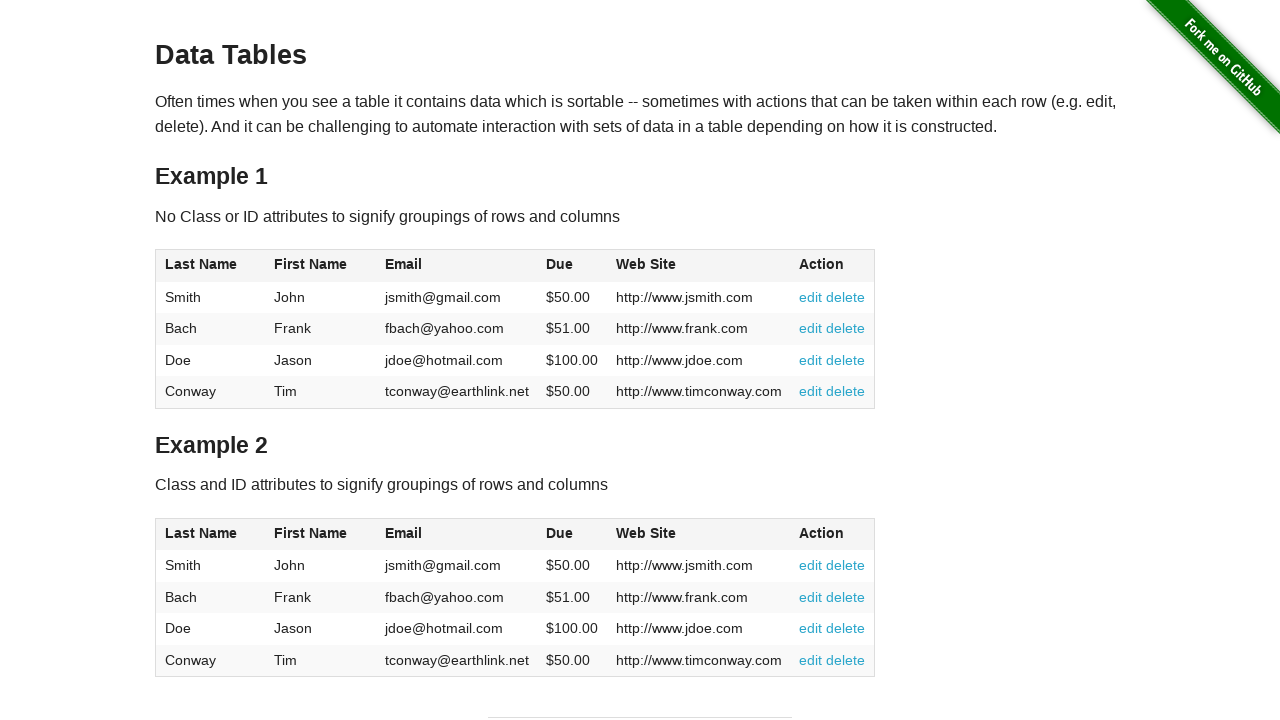

Clicked Due column header in table 2 to sort at (560, 533) on #table2 thead .dues
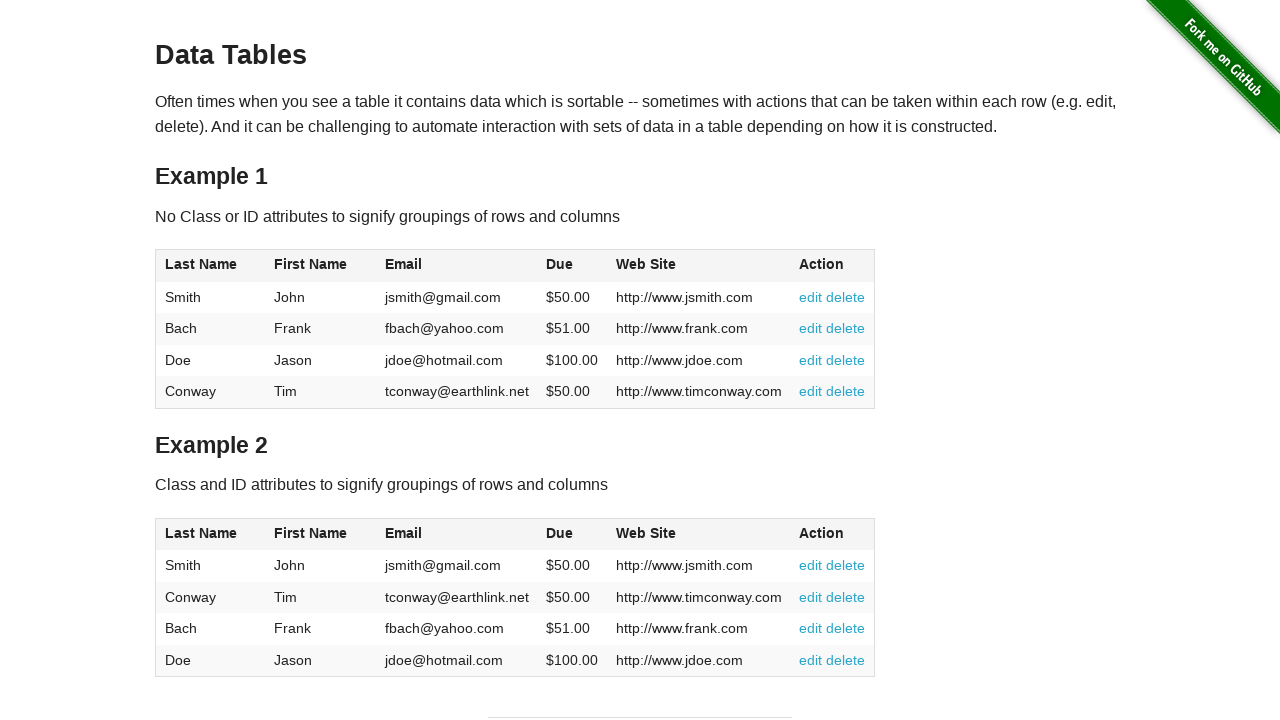

Table 2 Due column values loaded after sorting
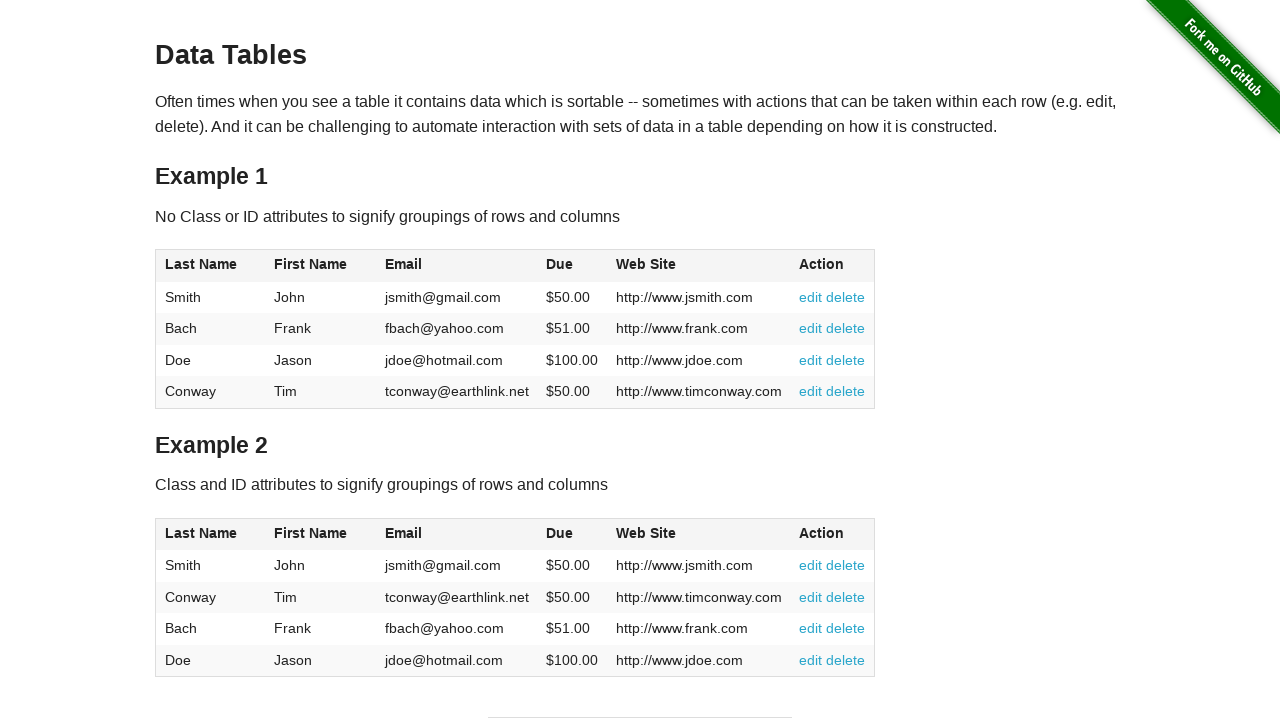

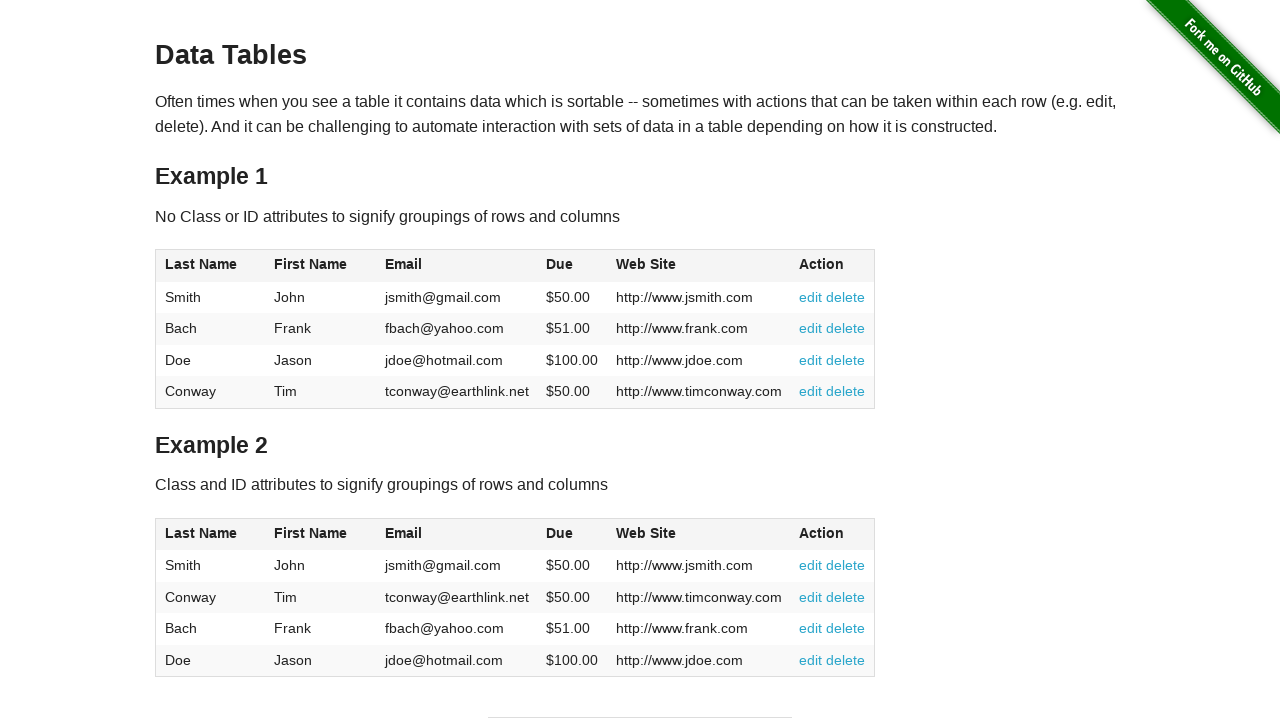